Navigates to page 2 by clicking the "2" link and verifies that the body contains "Ut enim"

Starting URL: https://bonigarcia.dev/selenium-webdriver-java/navigation1.html

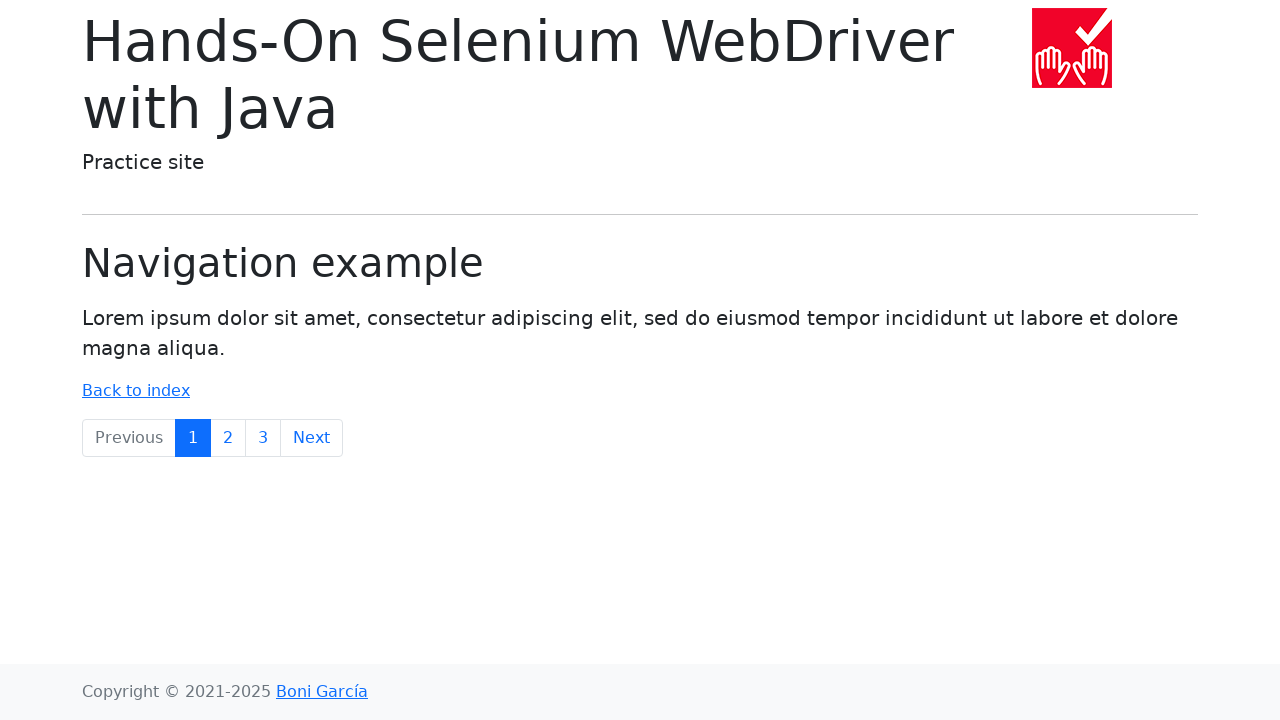

Clicked on link '2' to navigate to page 2 at (228, 438) on text=2
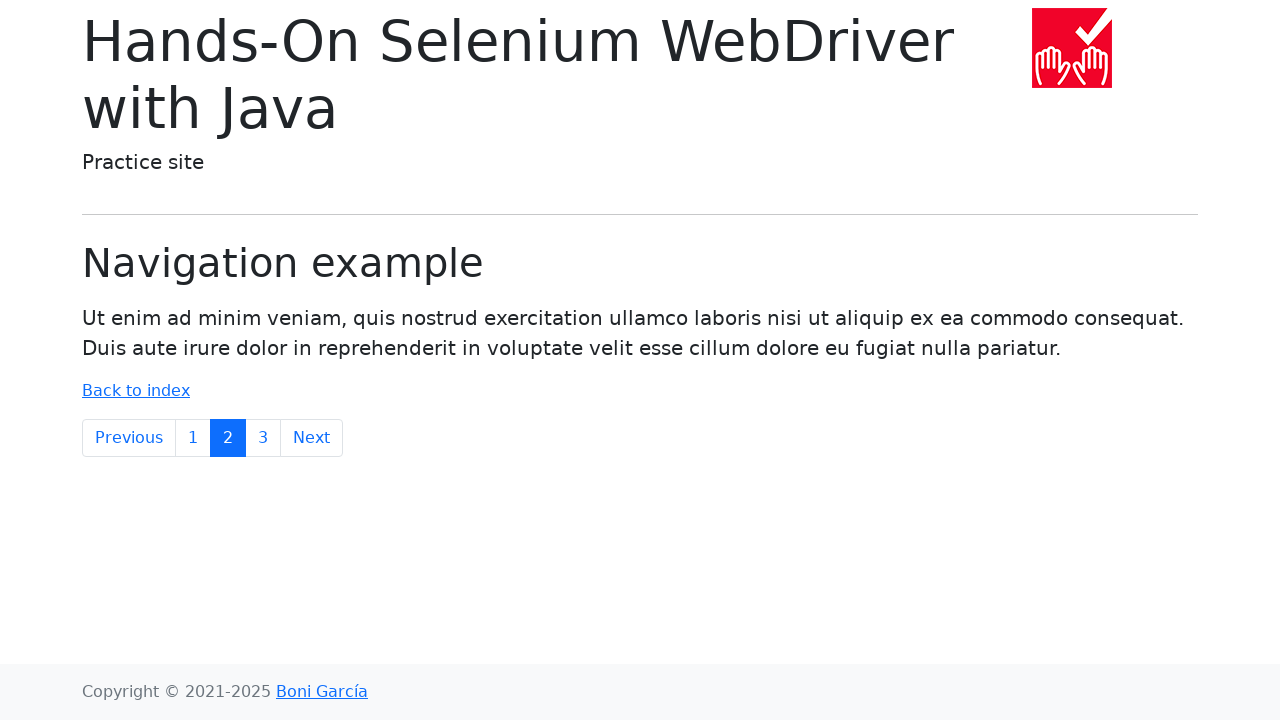

Retrieved body text content
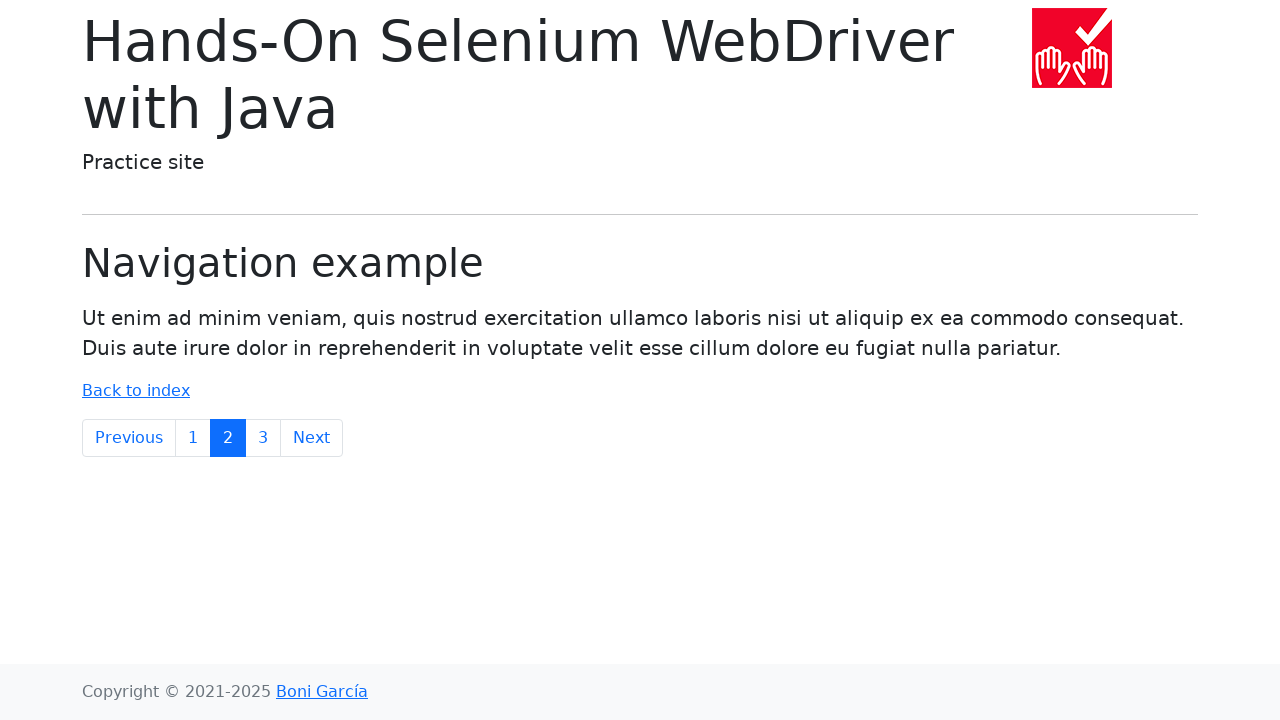

Verified that body contains 'Ut enim'
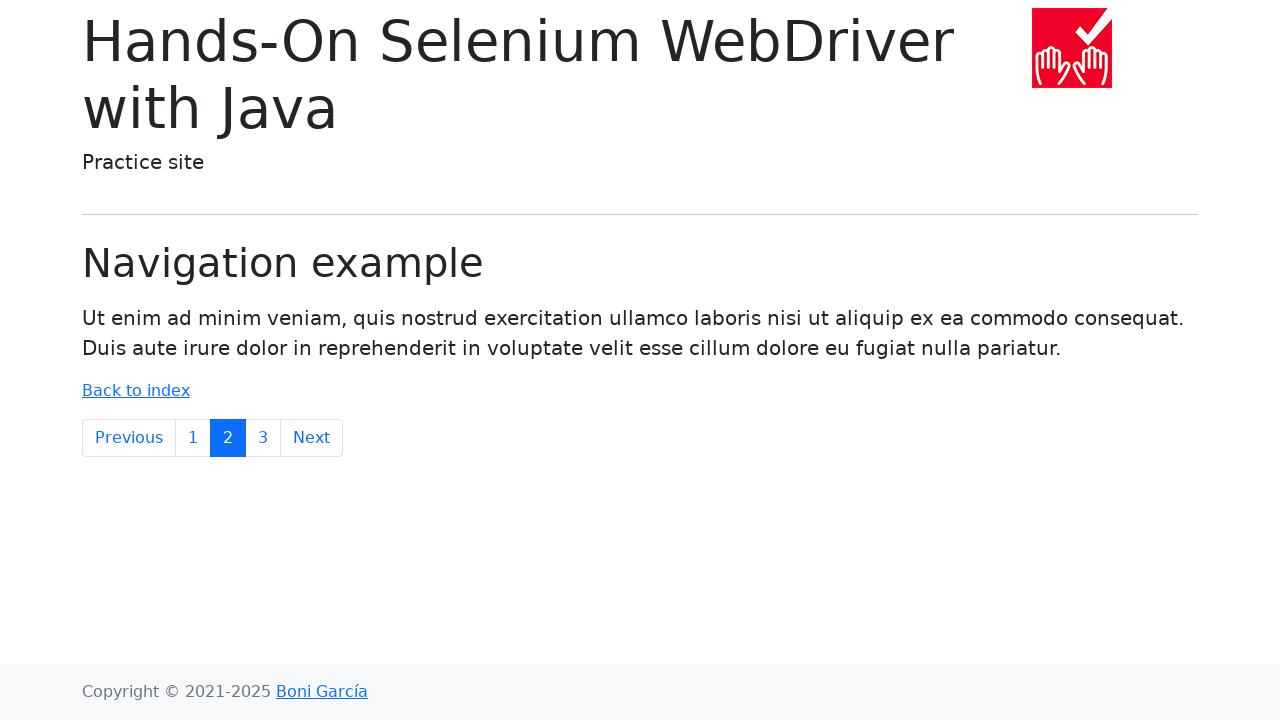

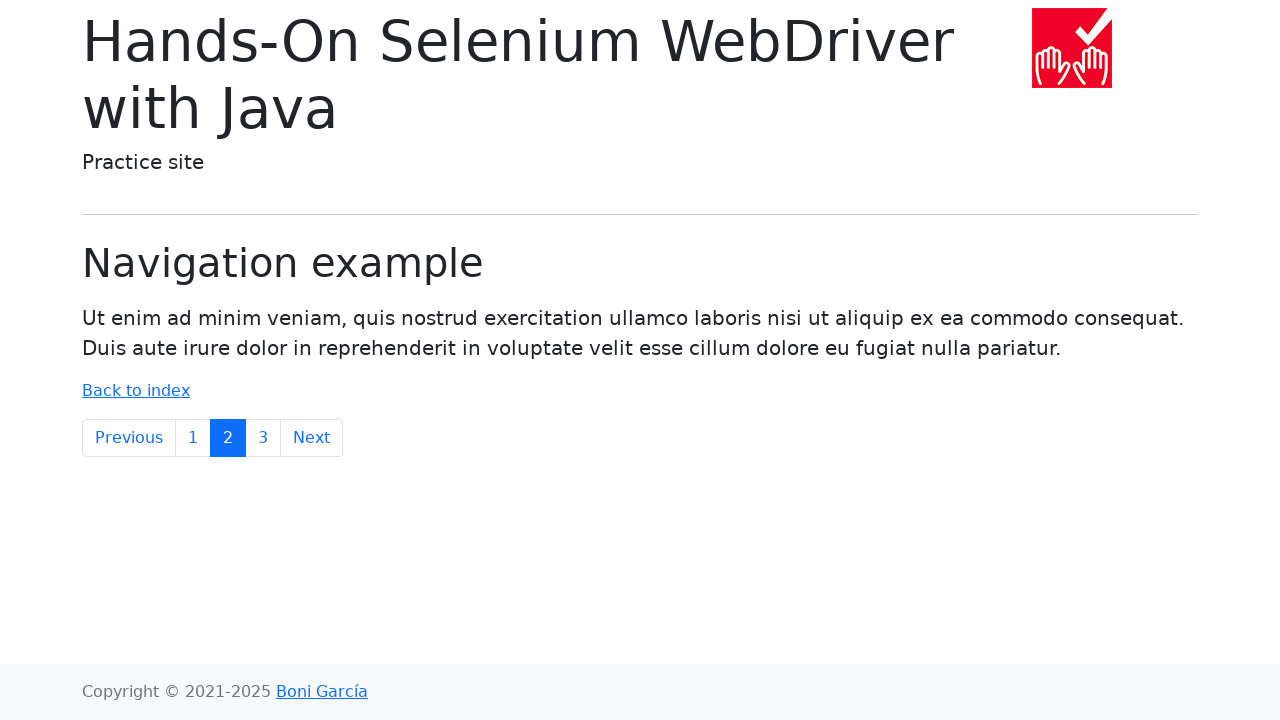